Tests handling a simple JavaScript alert dialog by clicking a button that triggers the alert and accepting it

Starting URL: https://testautomationpractice.blogspot.com/

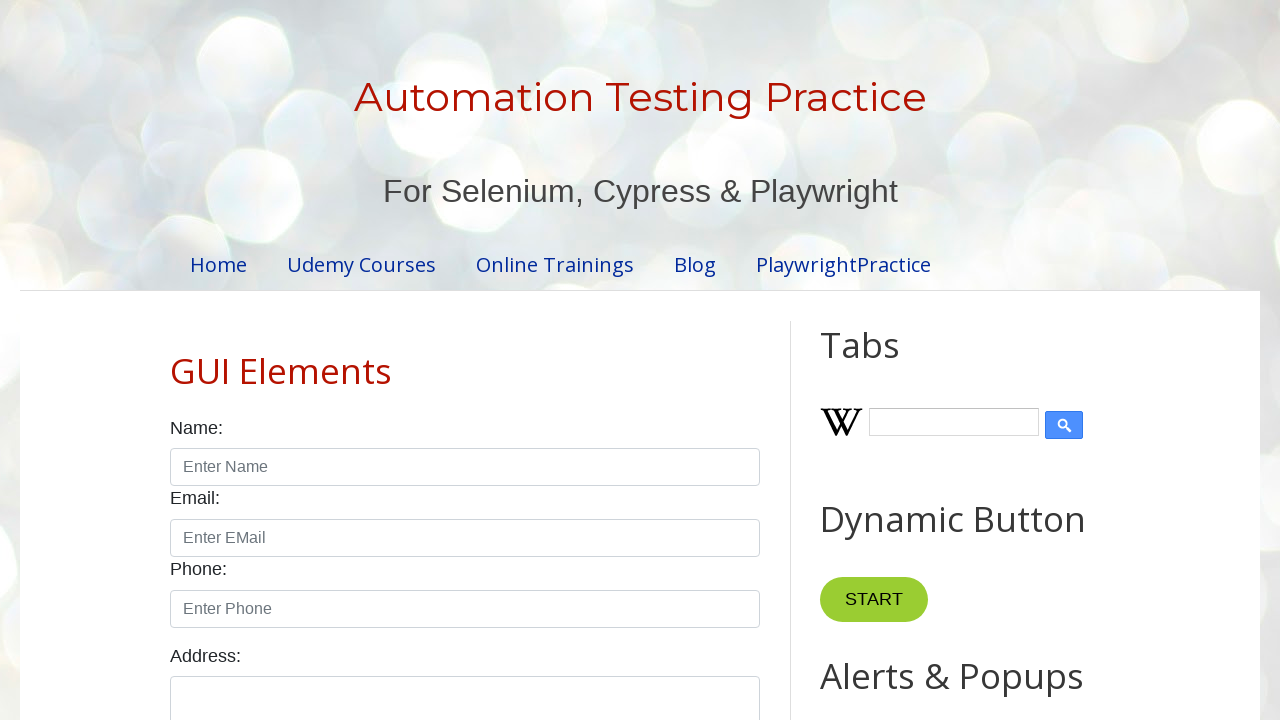

Accepted the alert dialog
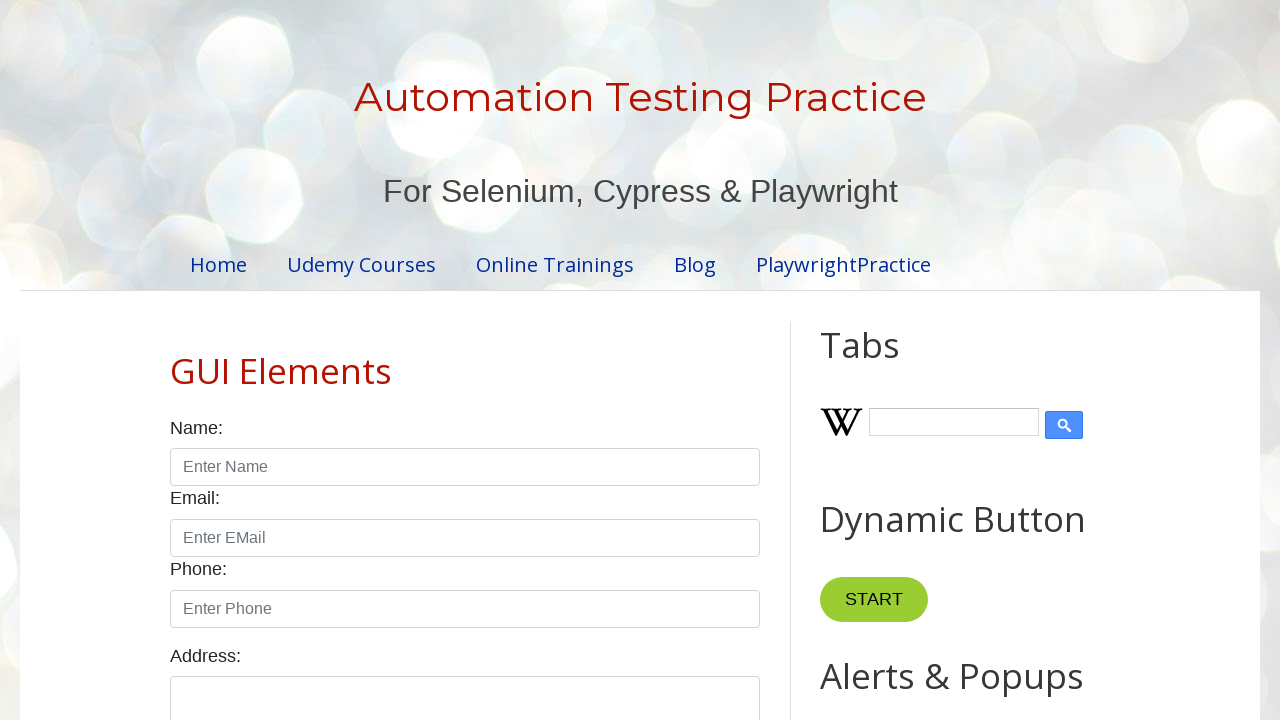

Clicked 'Simple Alert' button at (888, 361) on xpath=//button[normalize-space()='Simple Alert']
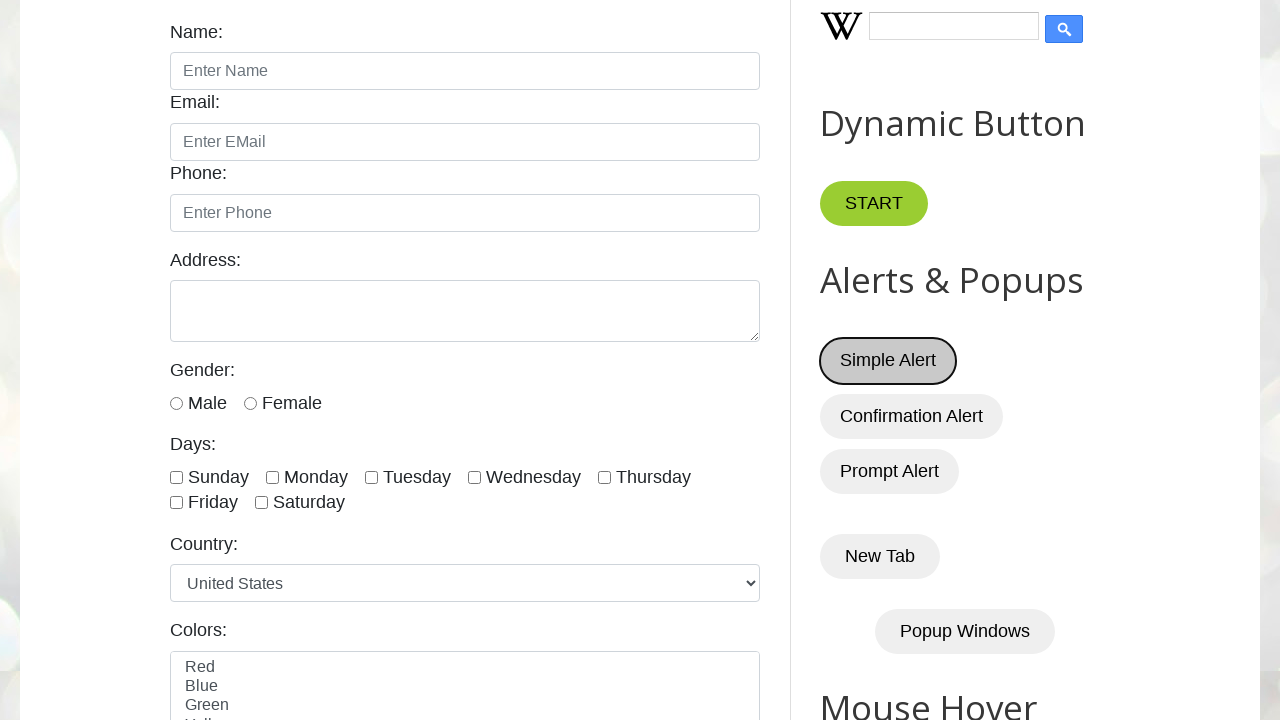

Waited for alert dialog to be processed
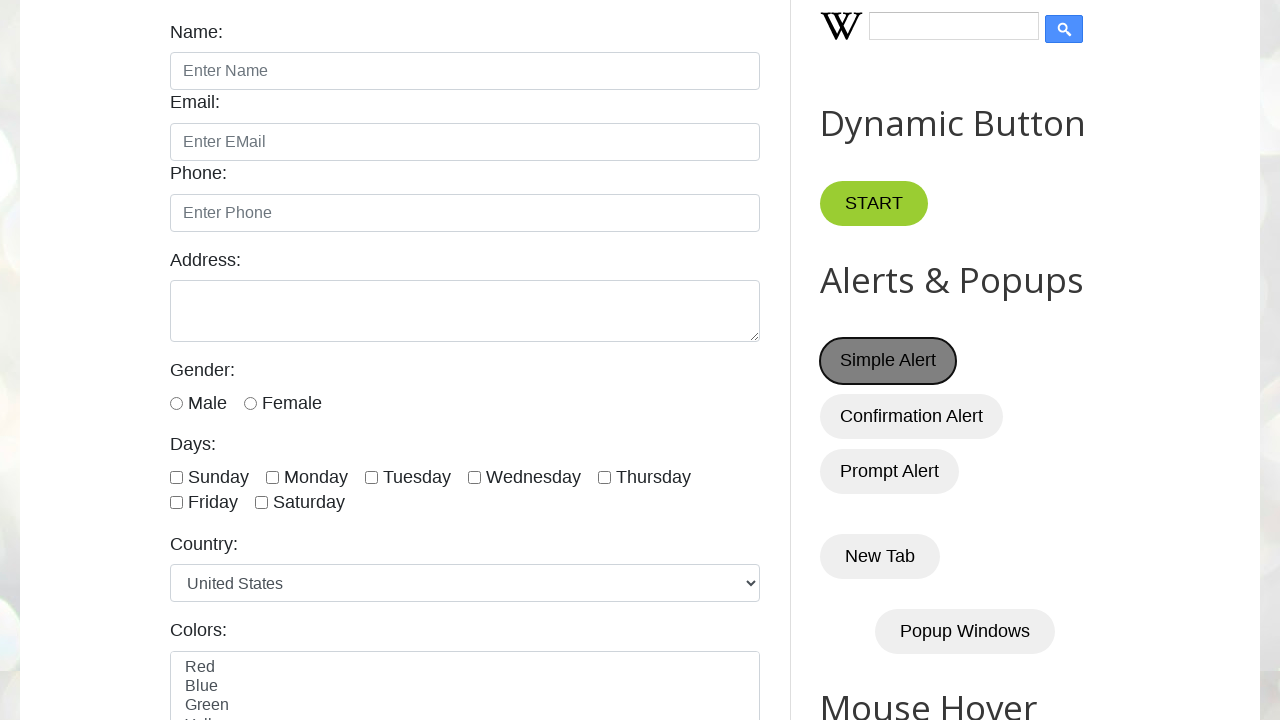

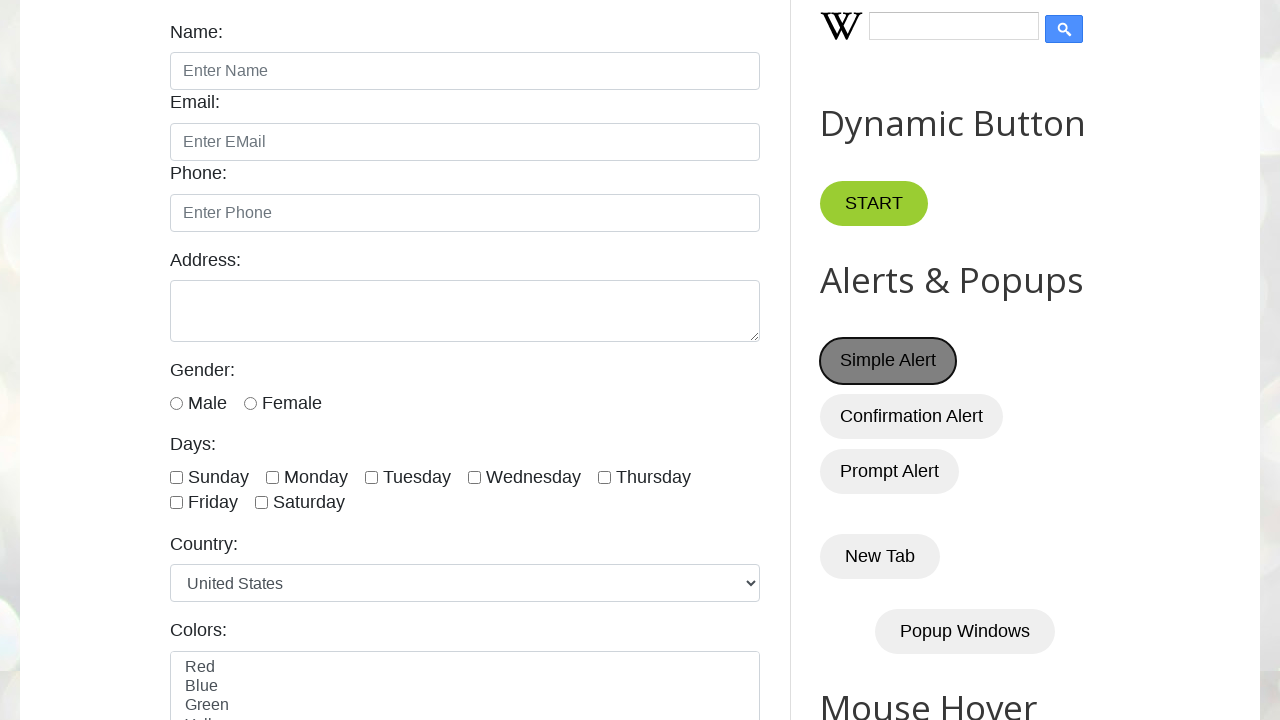